Tests mouse hover functionality to reveal hidden menu options

Starting URL: https://rahulshettyacademy.com/AutomationPractice/

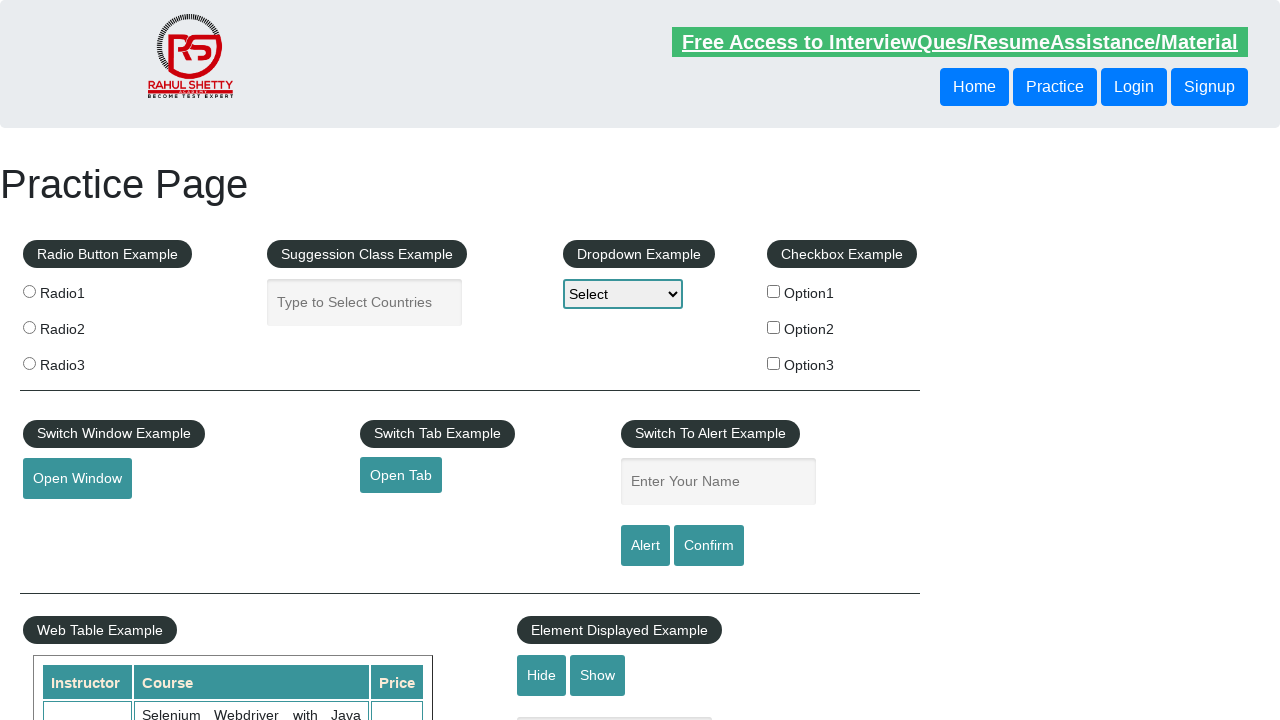

Hovered over mouse hover button to reveal hidden menu at (83, 361) on #mousehover
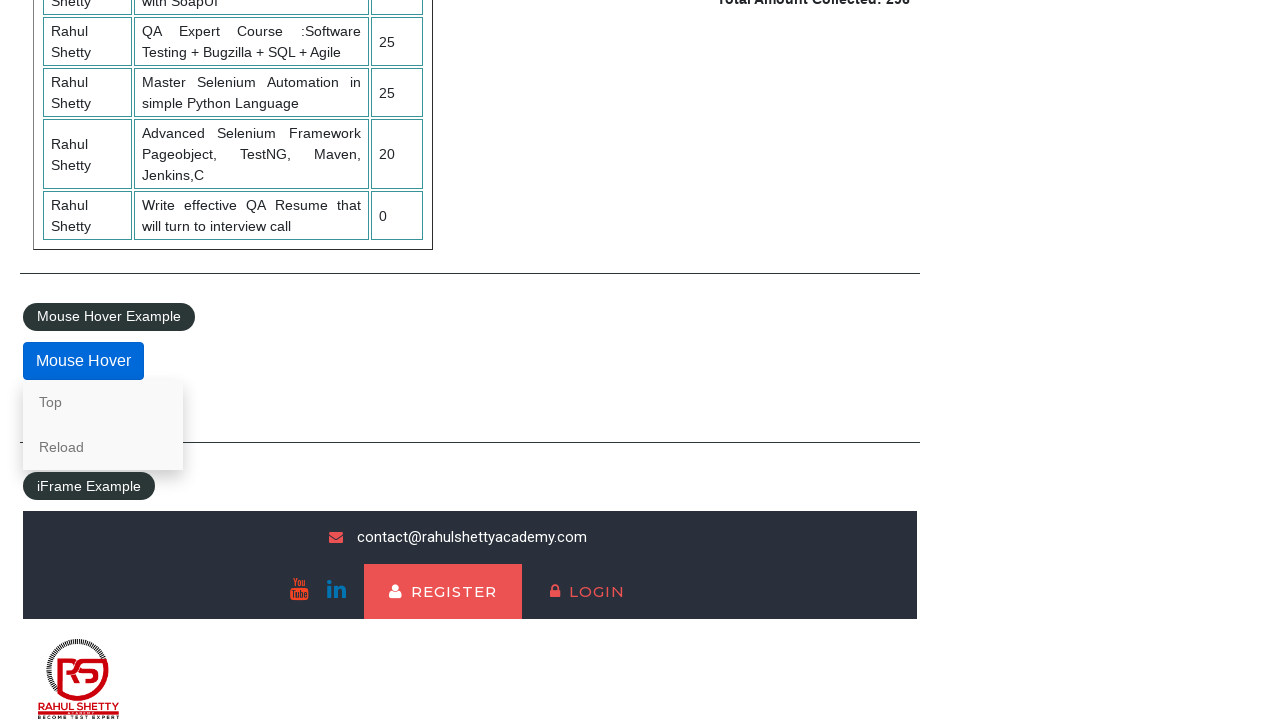

Waited for hover menu to appear
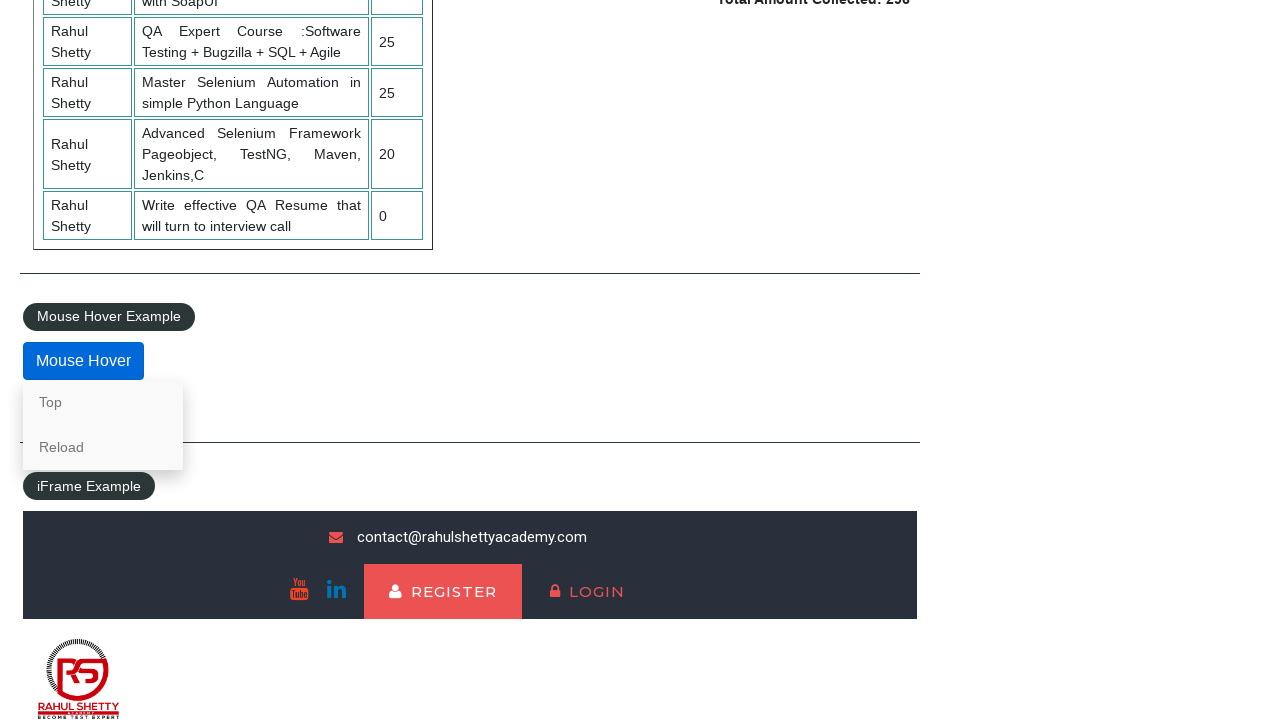

Verified first hover menu option is visible
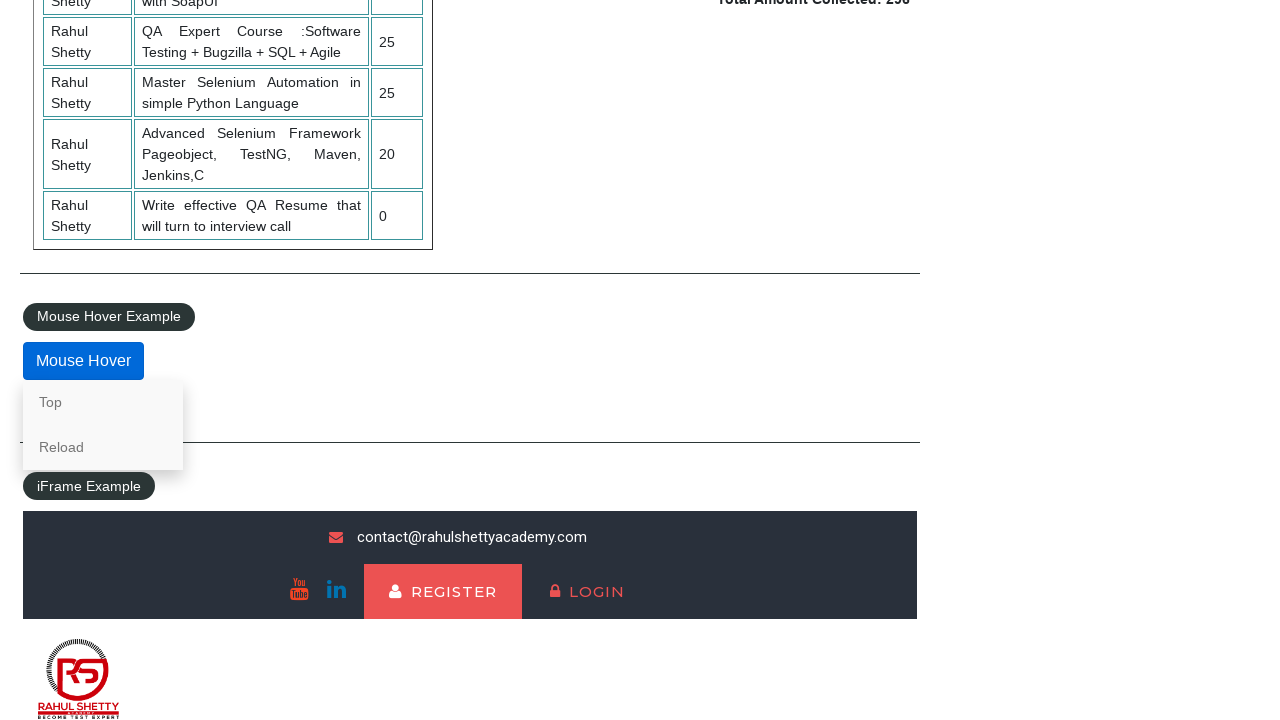

Verified second hover menu option is visible
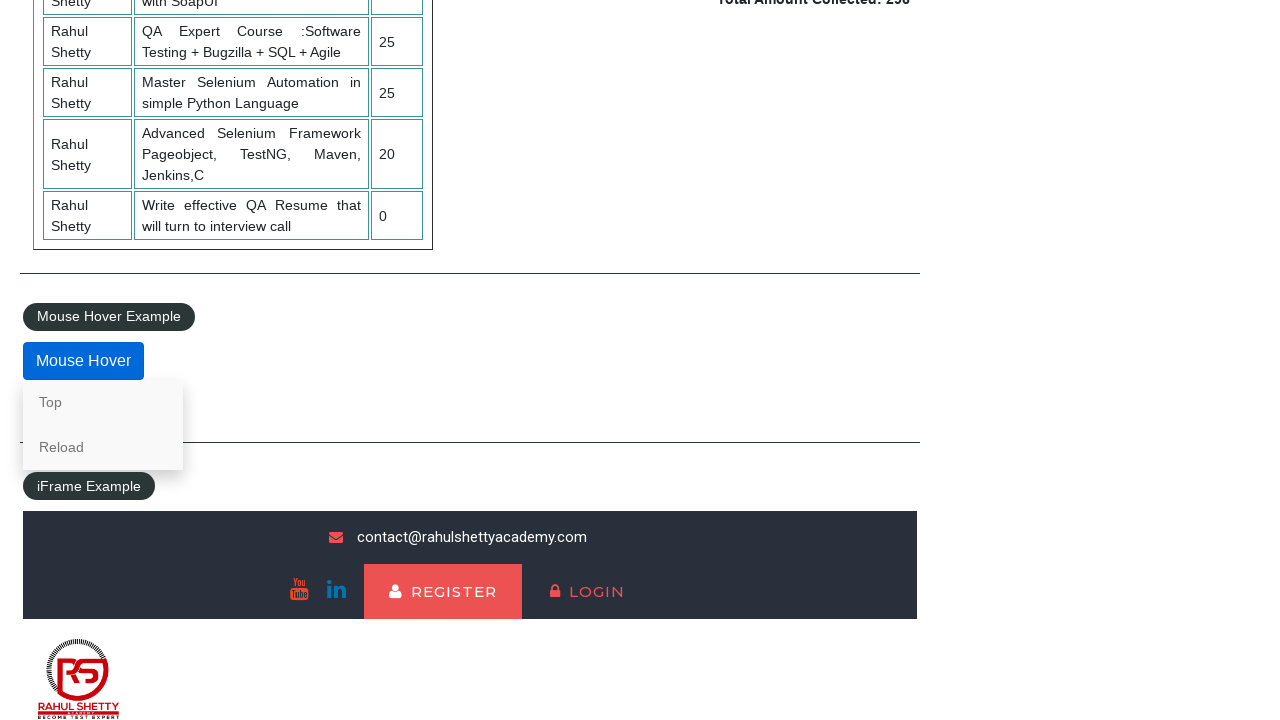

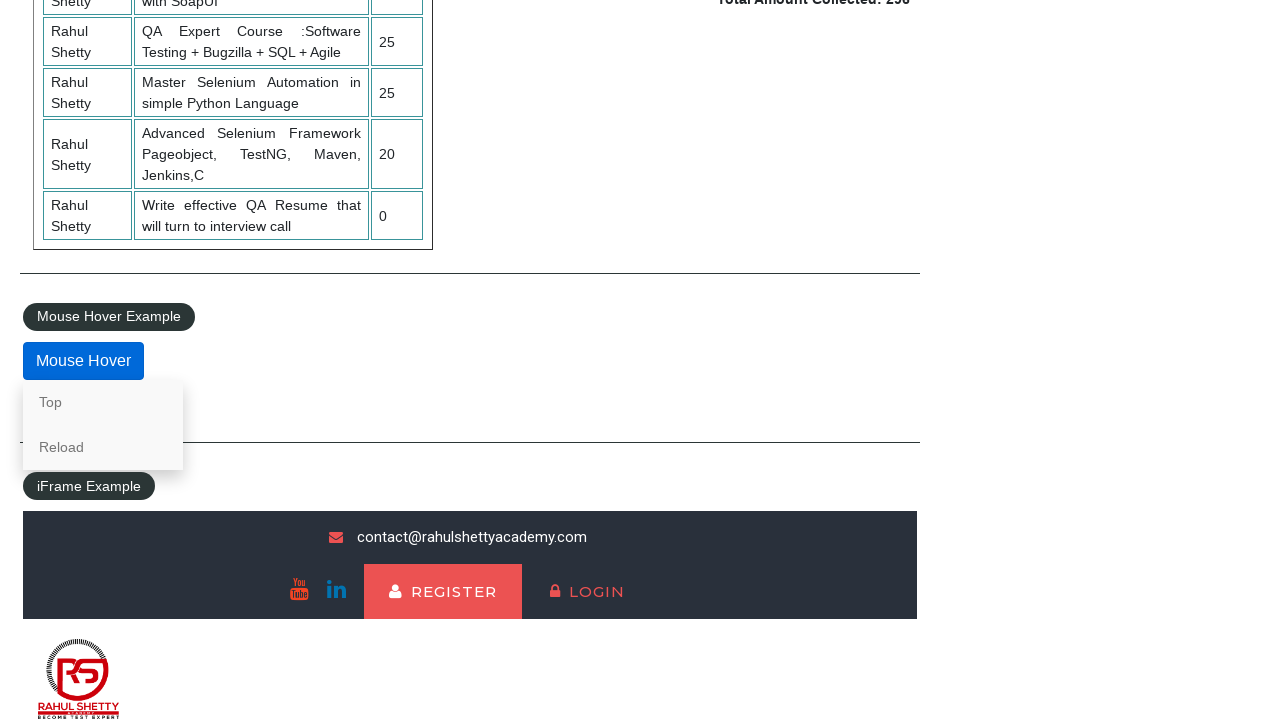